Navigates to SpiceJet airline website and verifies that navigation links are present on the page

Starting URL: https://www.spicejet.com/

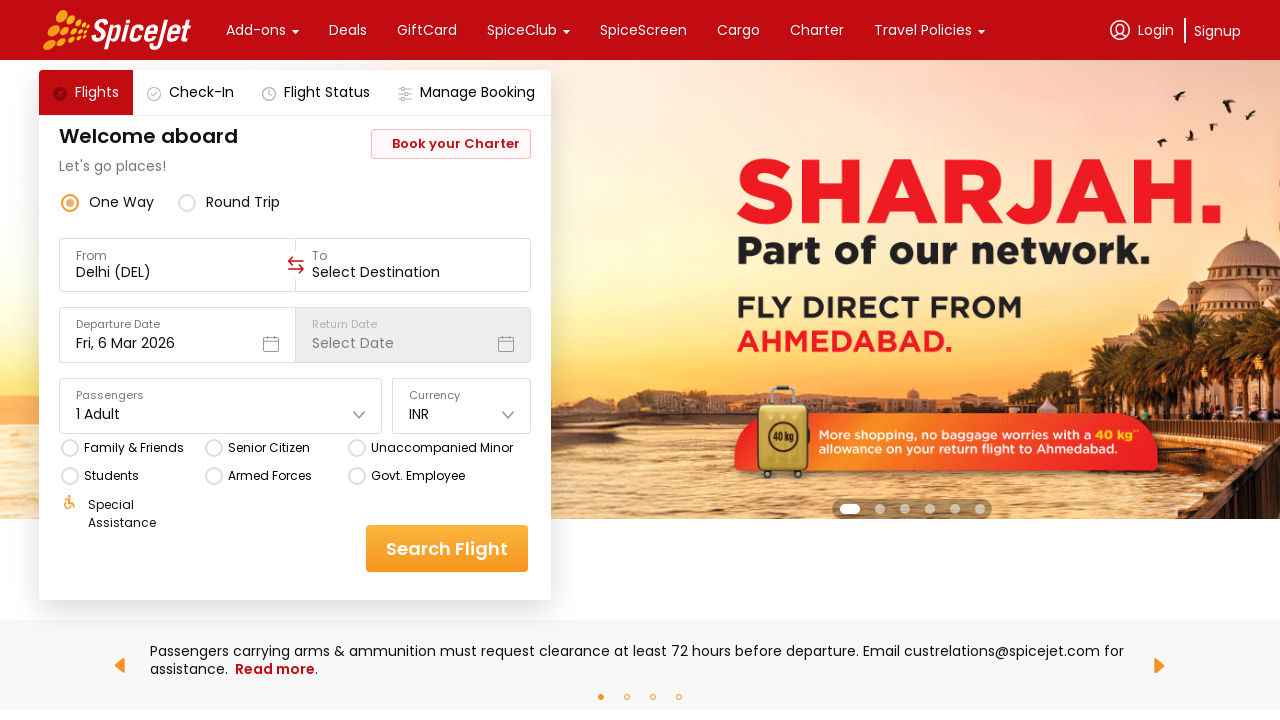

Waited for anchor links to load on SpiceJet homepage
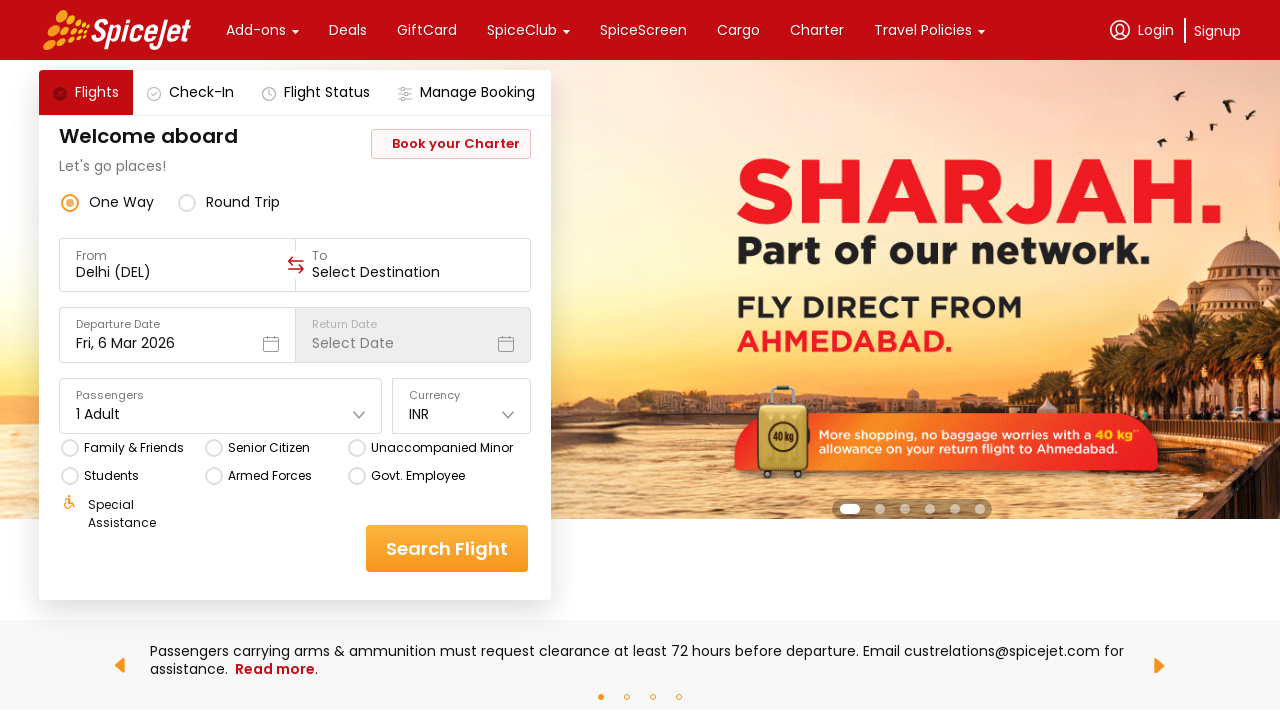

Retrieved all navigation links from the page
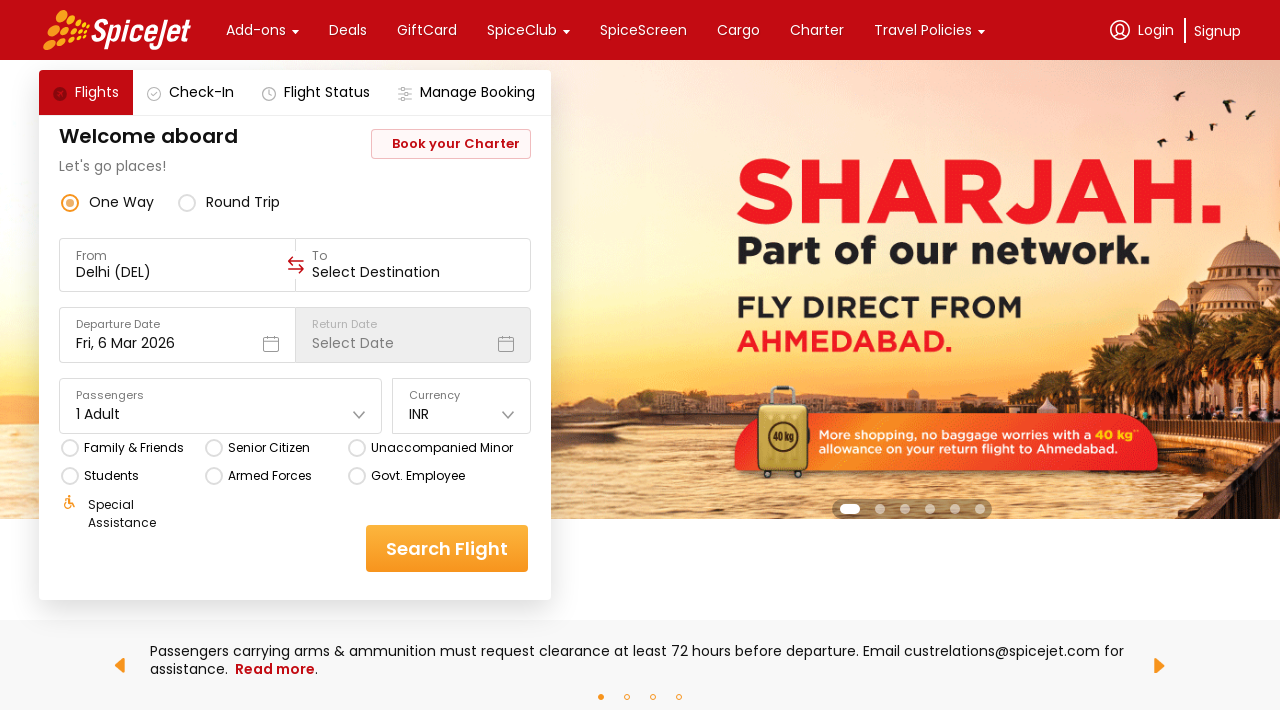

Verified that 102 navigation links are present on the page
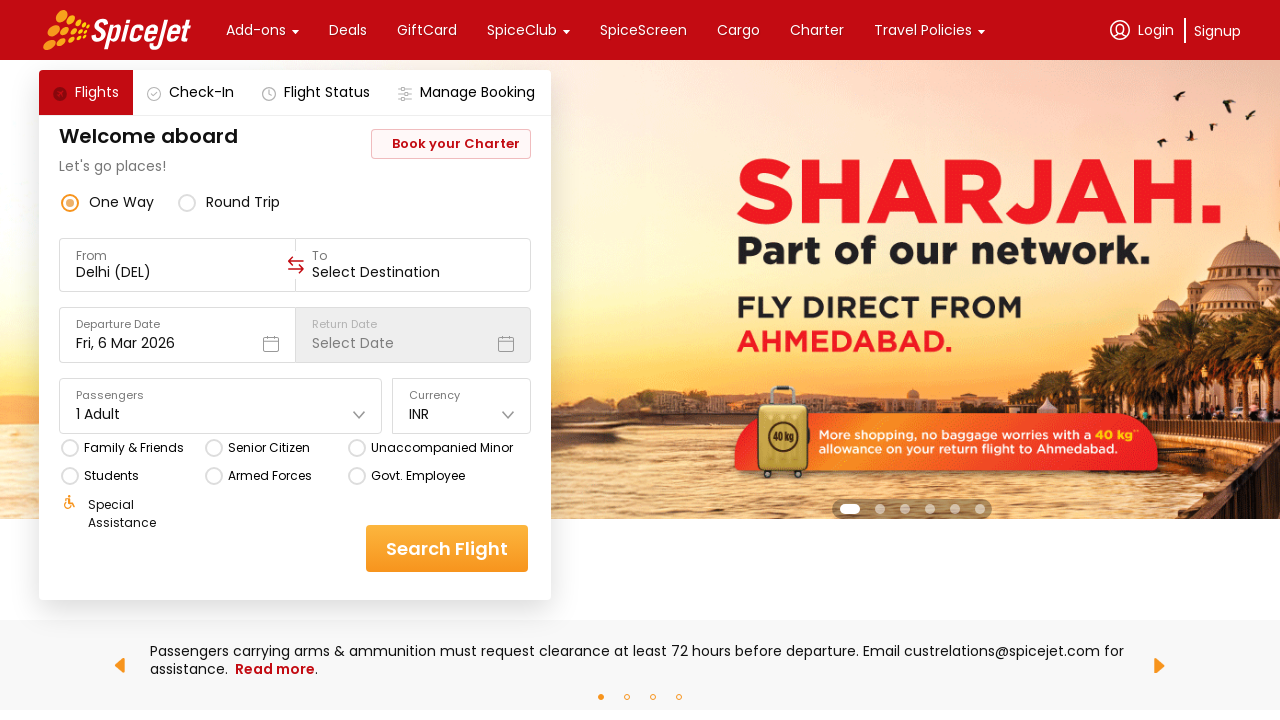

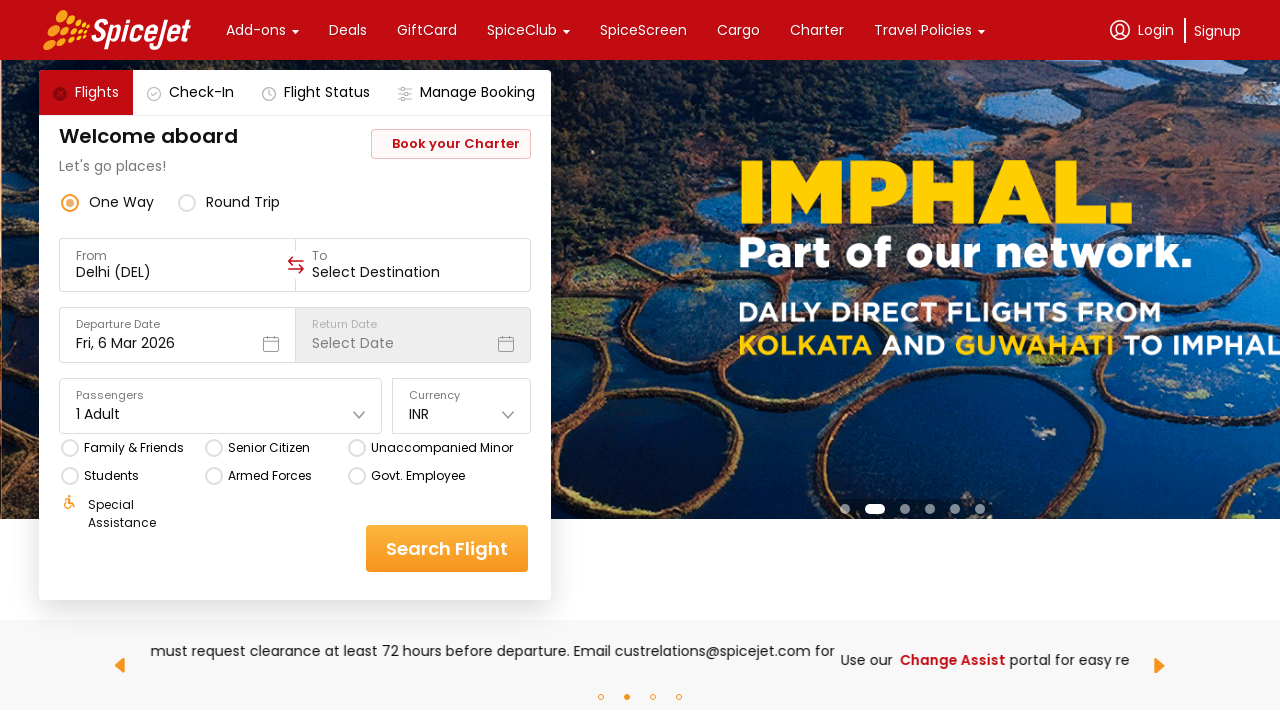